Navigates to the Python.org website and verifies that event dates are displayed on the page

Starting URL: https://www.python.org/

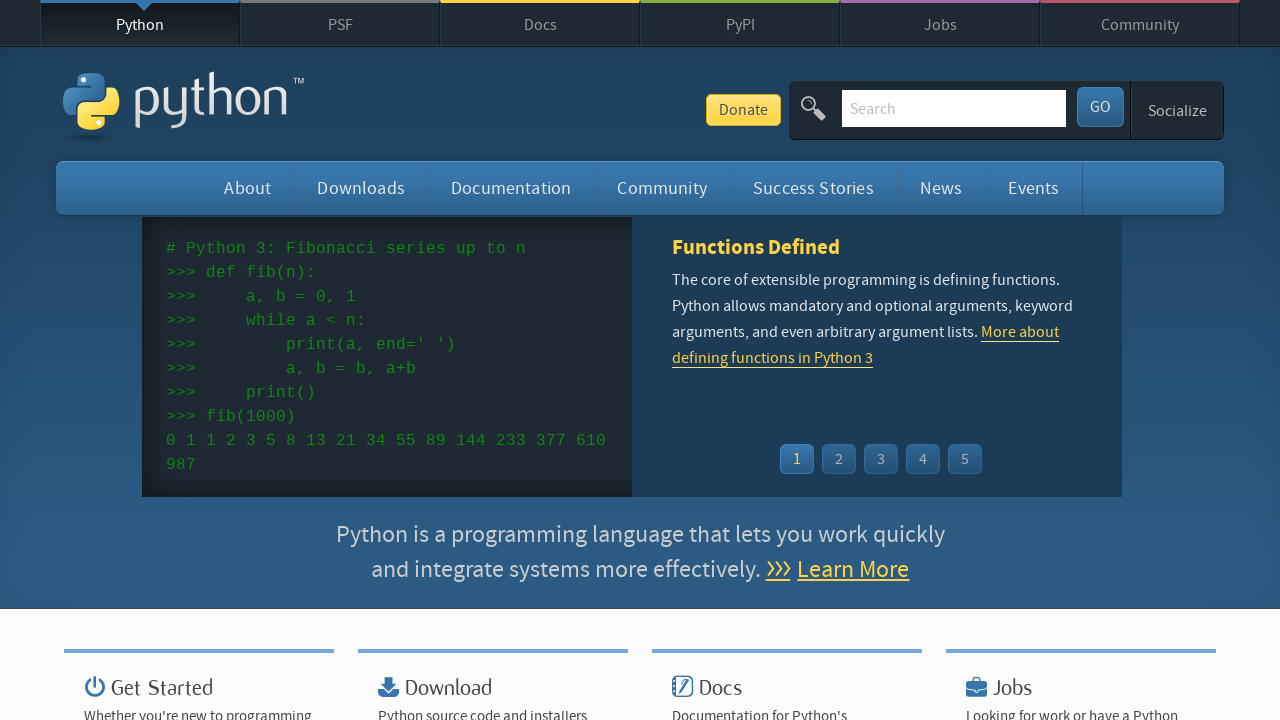

Navigated to https://www.python.org/
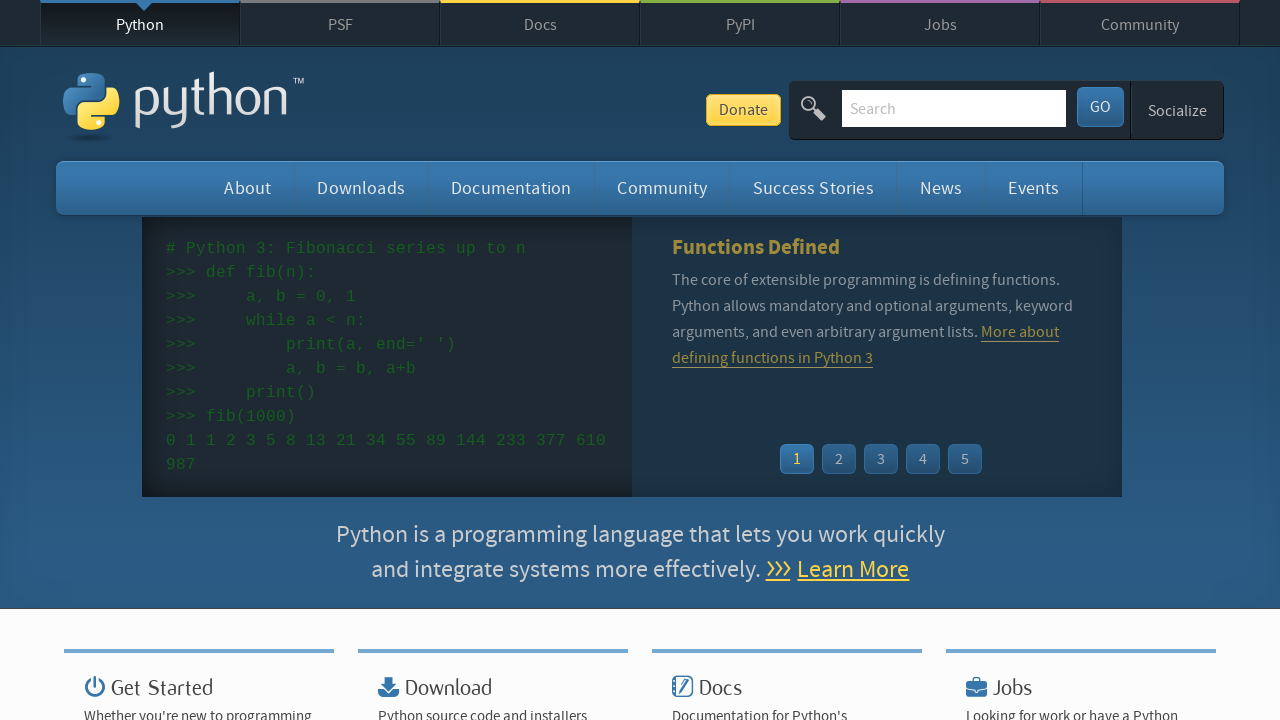

Event dates are now visible on the page
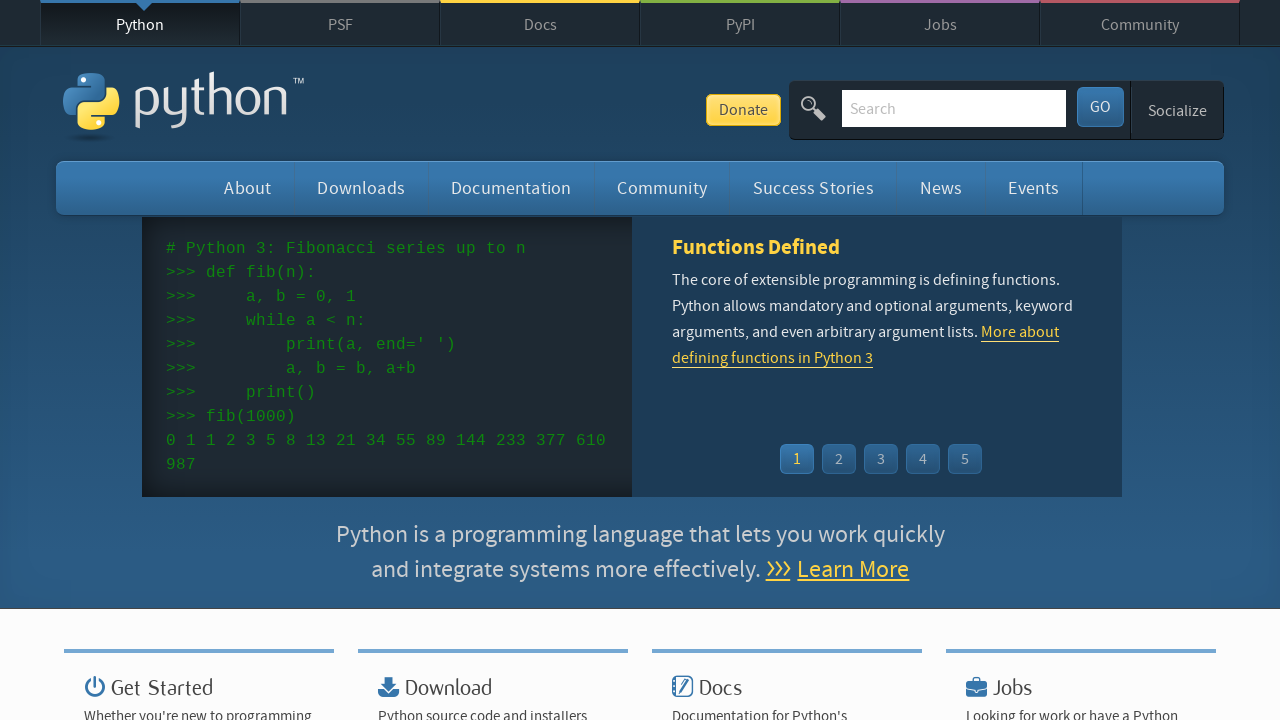

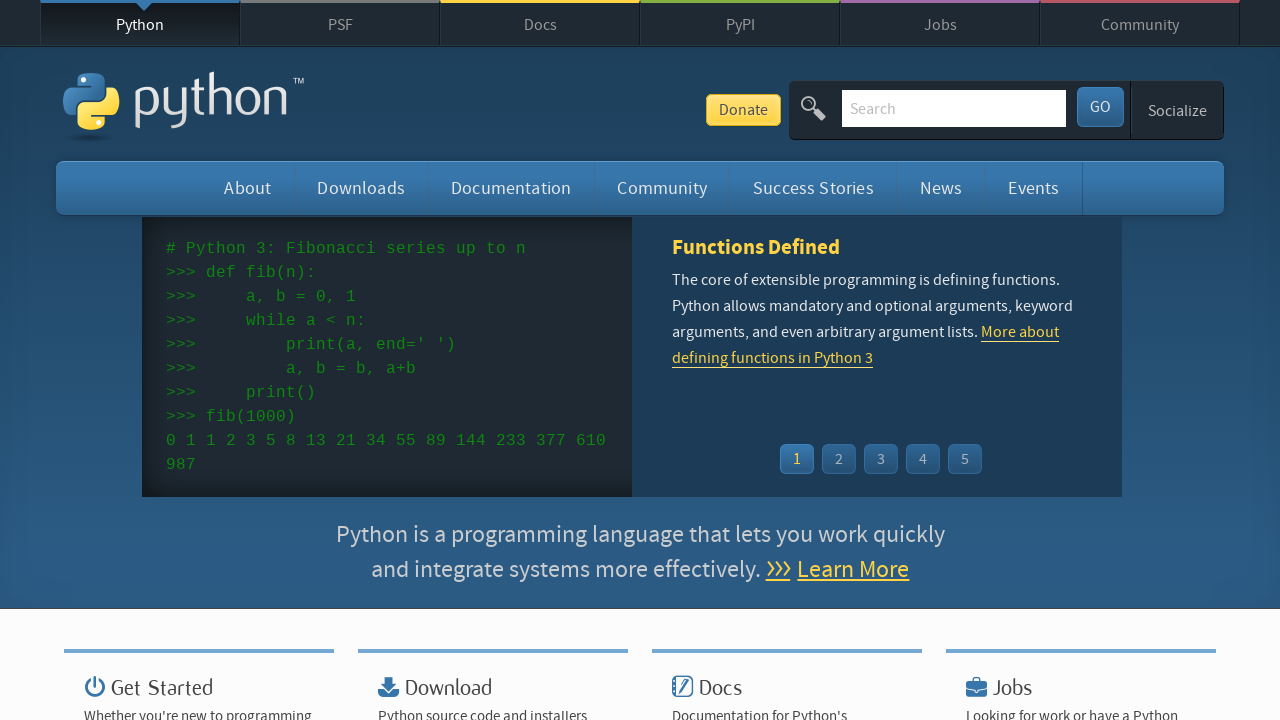